Navigates to products page and attempts to click on a specific product view button

Starting URL: https://www.automationexercise.com/products

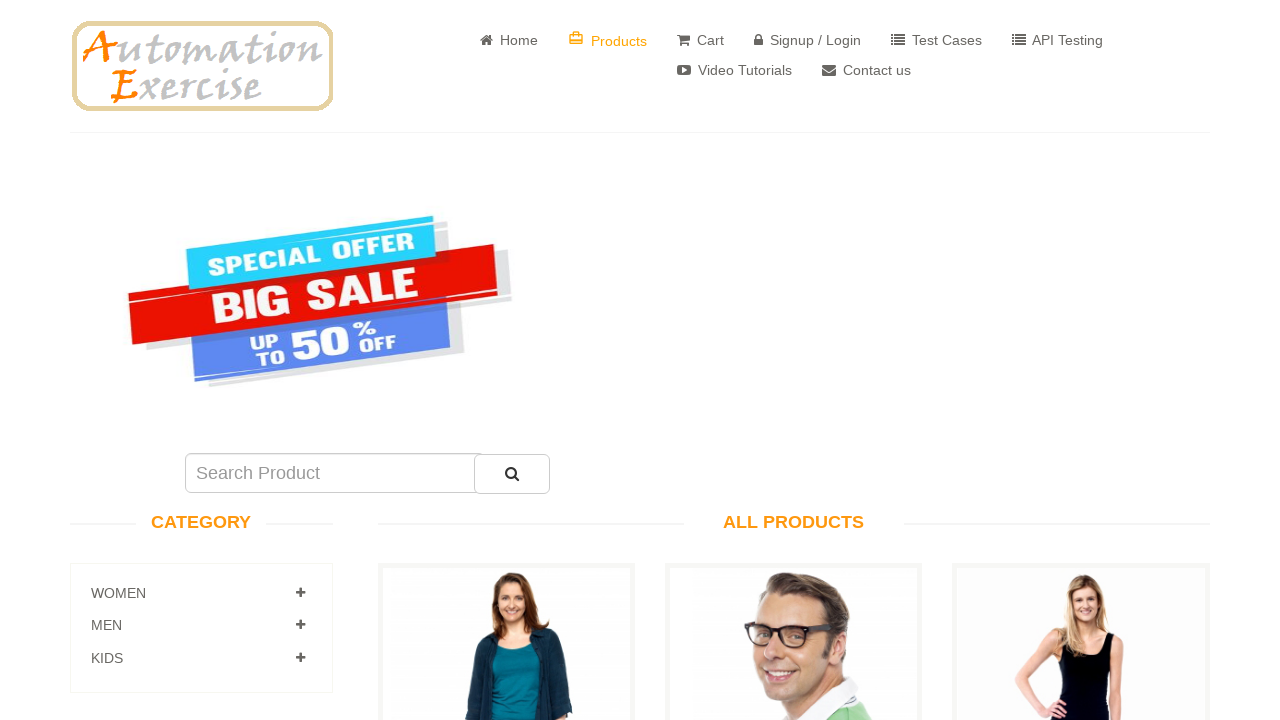

Navigated to products page
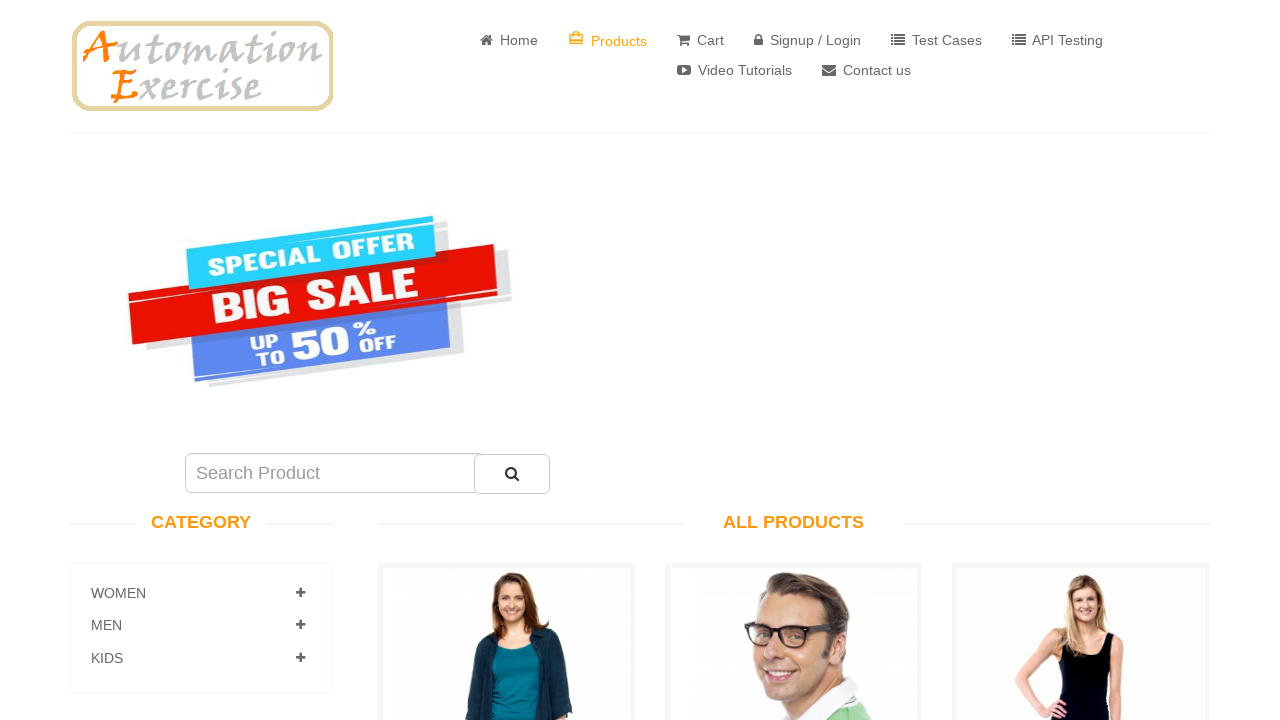

Located all 'View Product' links on the page
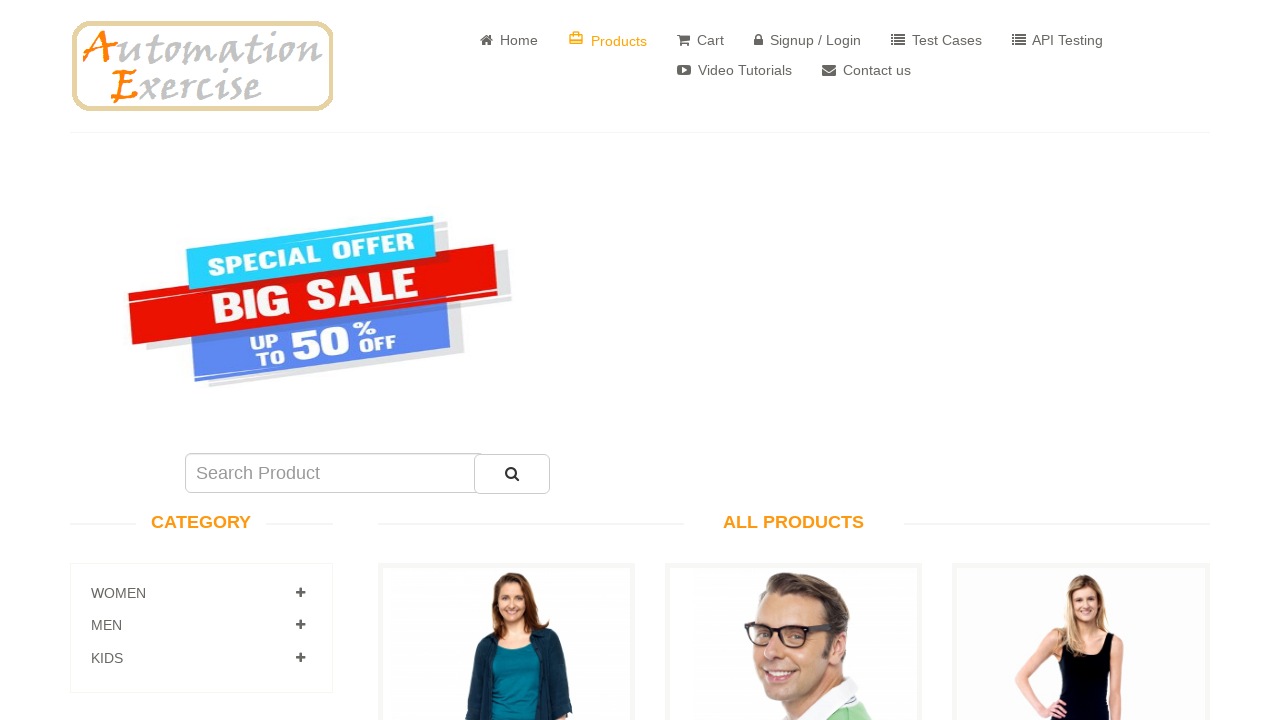

Clicked on the first product's view button at (506, 360) on xpath=//div[@class='col-sm-4'][1]/div/div/div/p
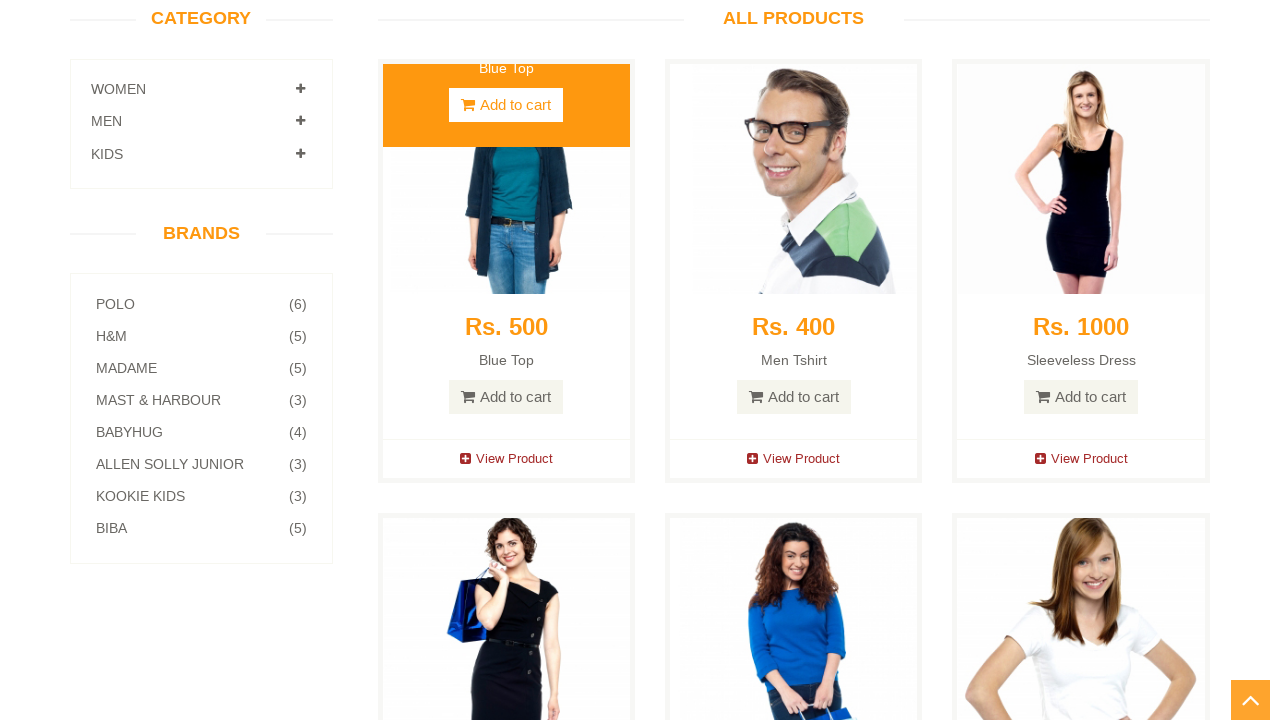

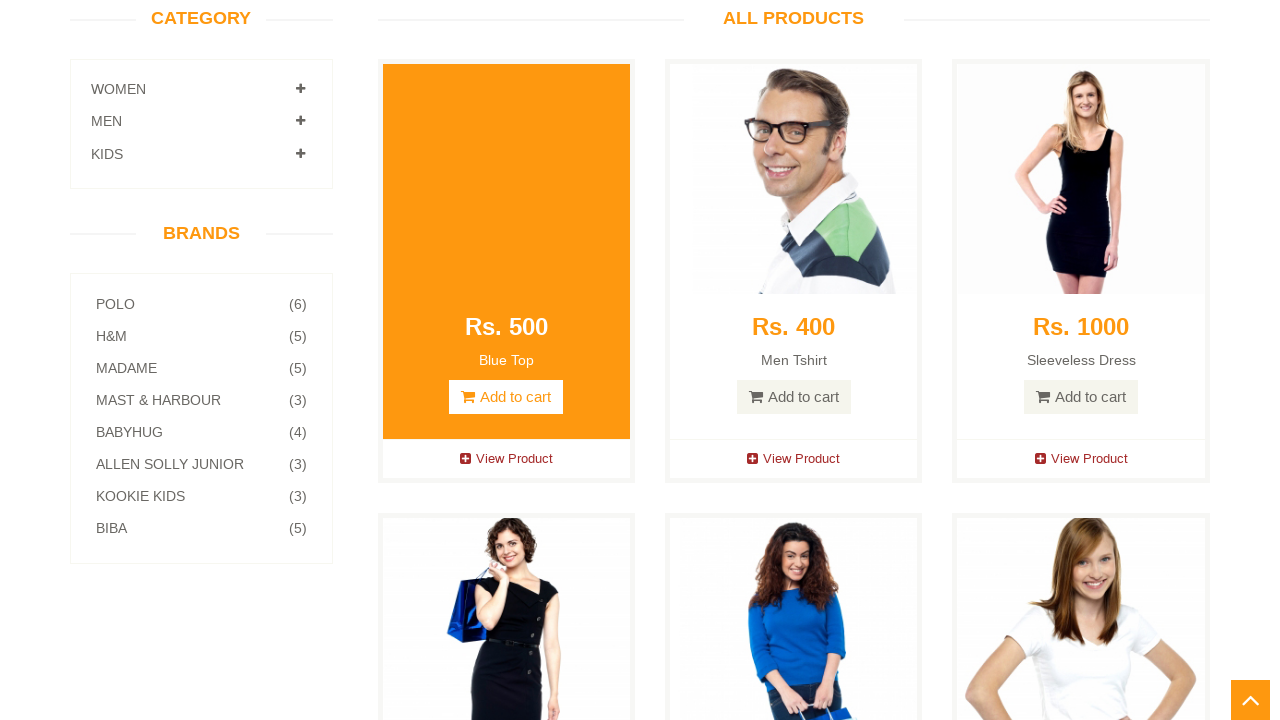